Tests window handle functionality by clicking a link that opens a new window, switching to the new window to verify its title, then switching back to the original window.

Starting URL: http://practice.cydeo.com/windows

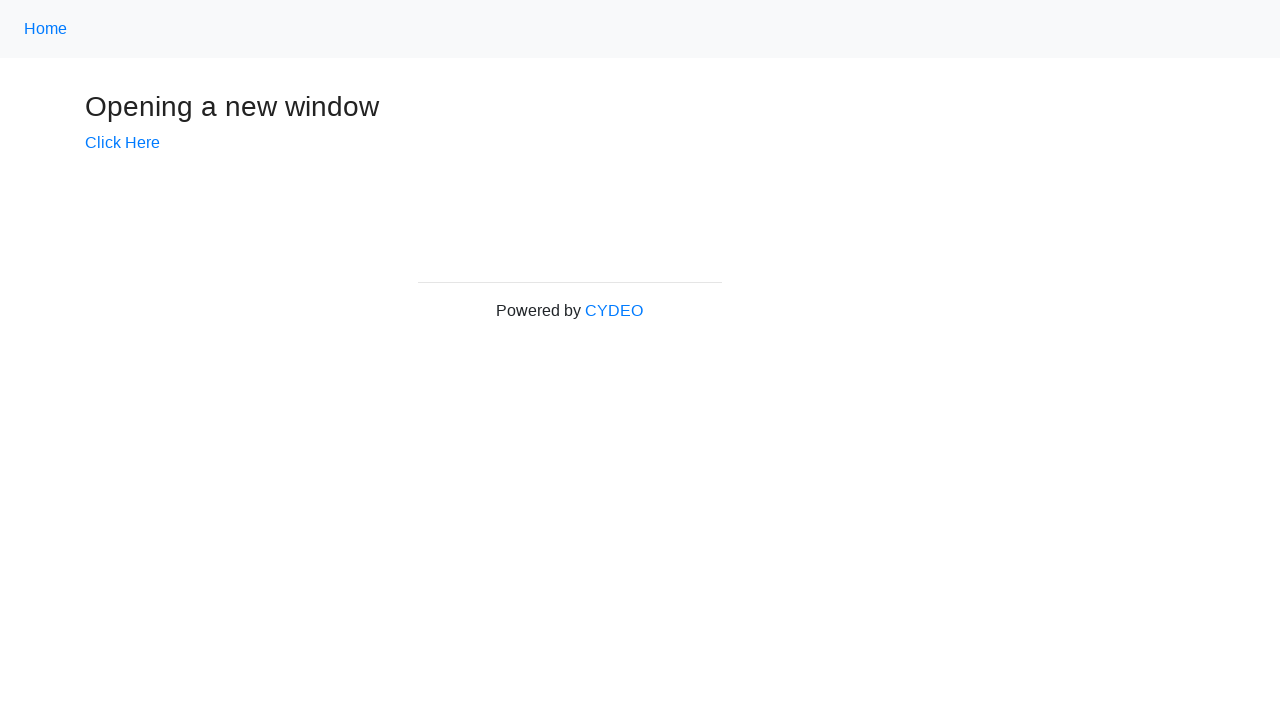

Verified initial page title is 'Windows'
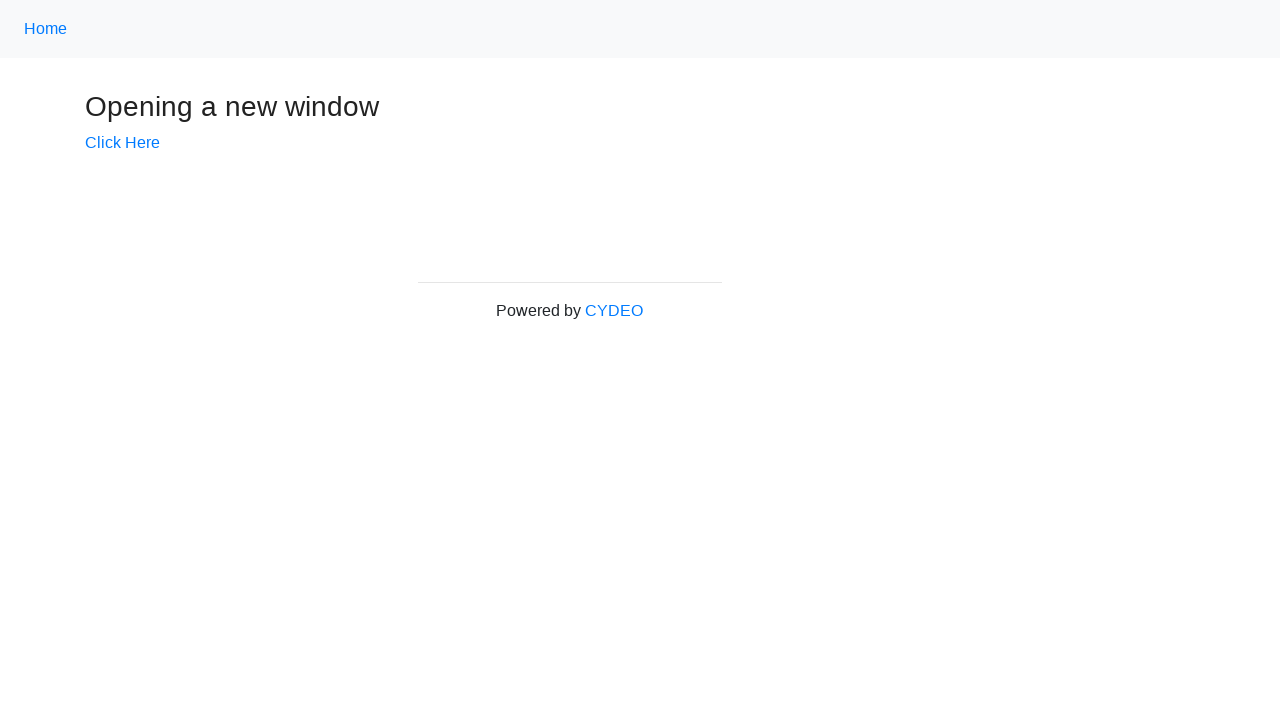

Clicked 'Click Here' link to open new window at (122, 143) on a:has-text('Click Here')
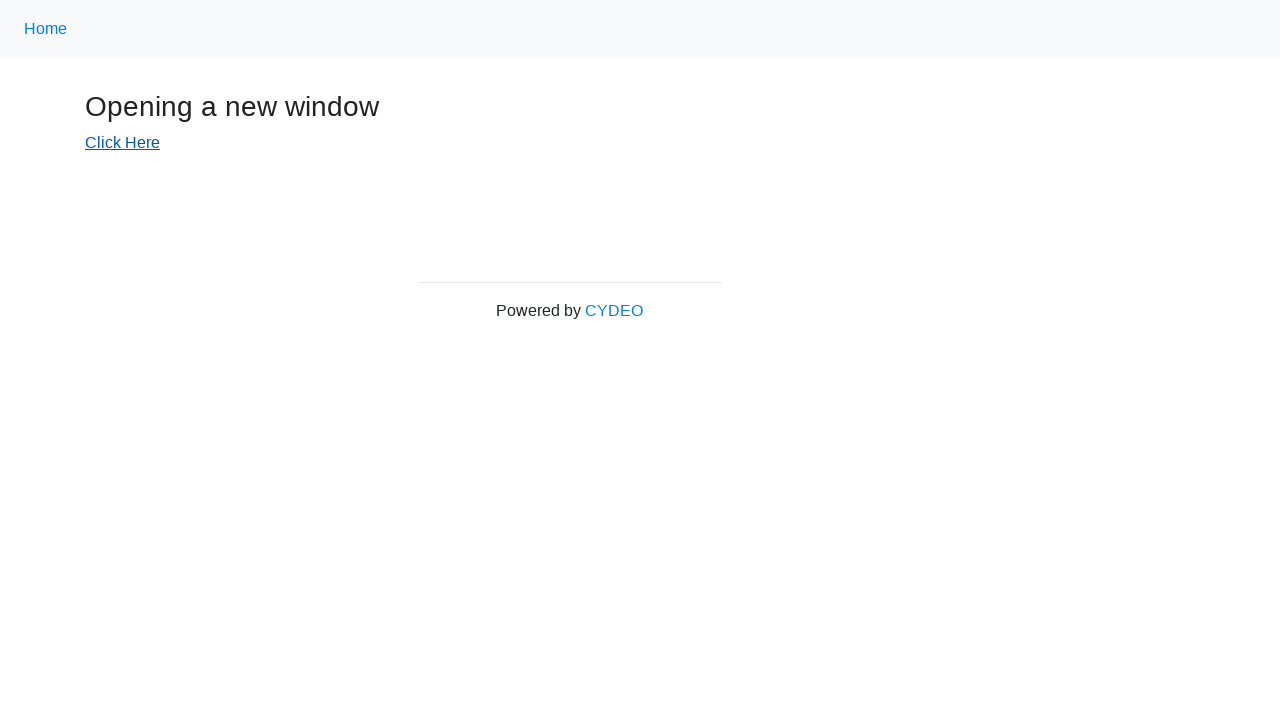

Captured new window page object
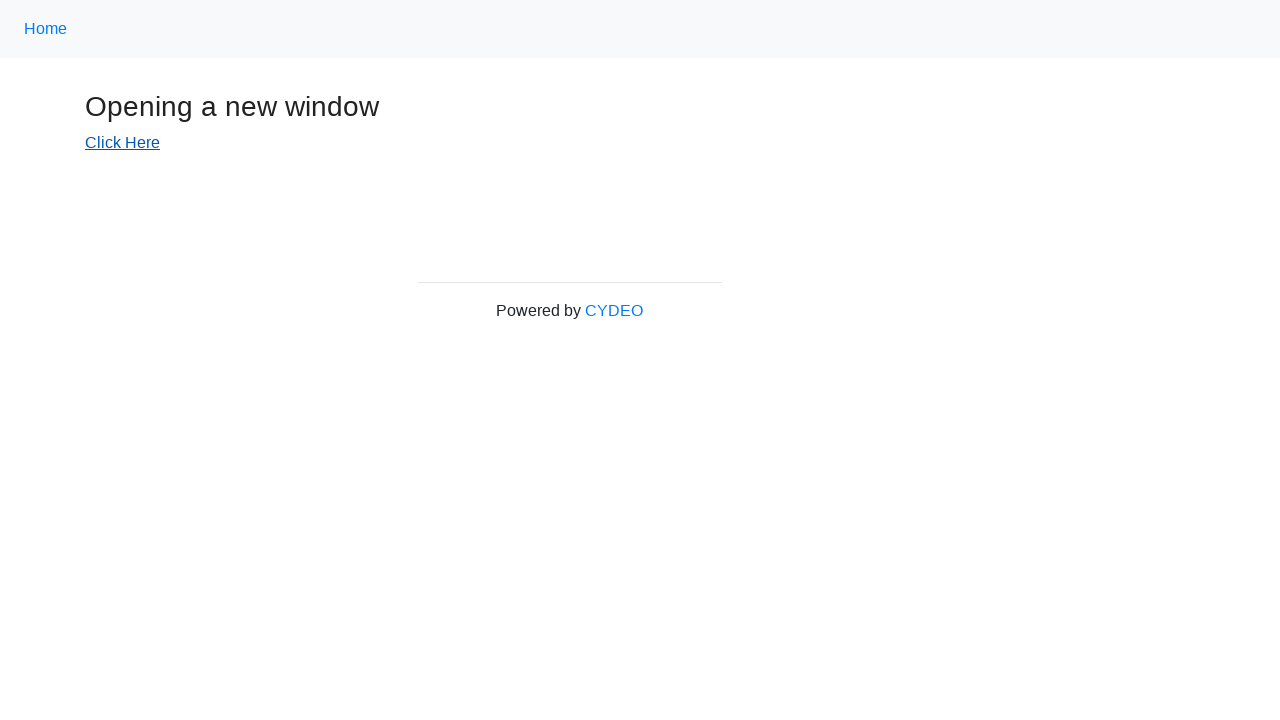

New window finished loading
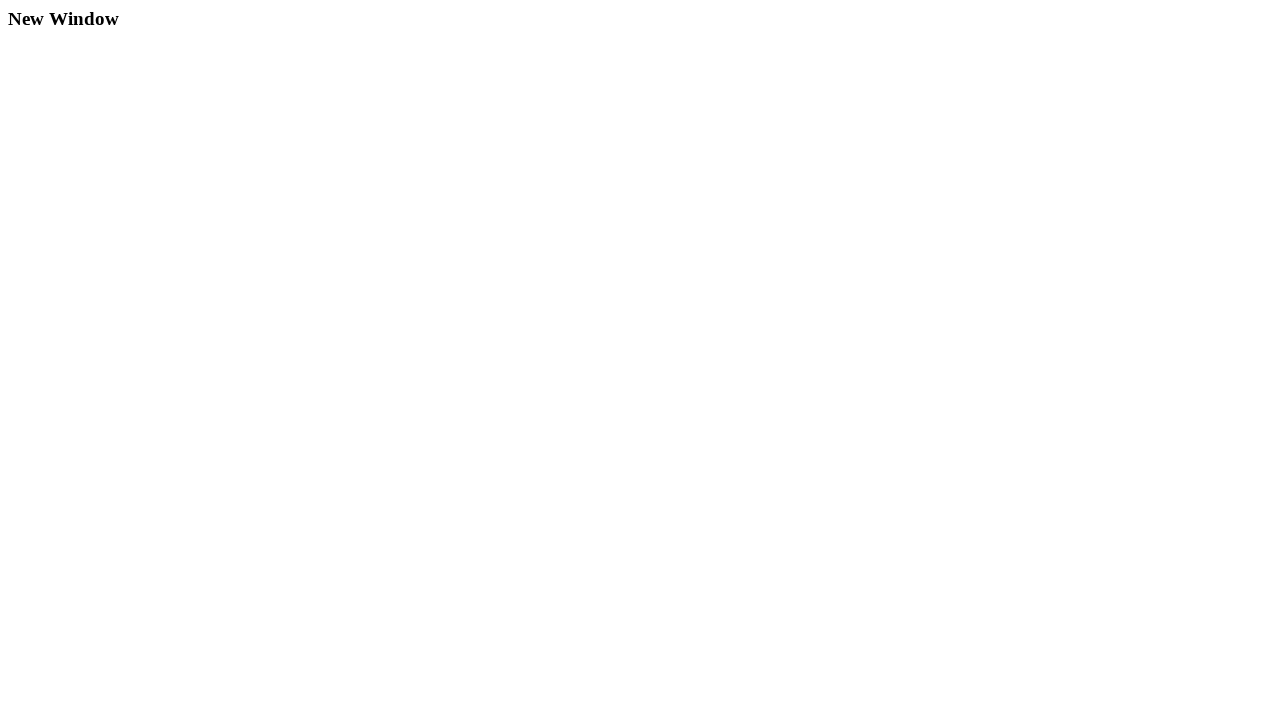

Verified new window title is 'New Window'
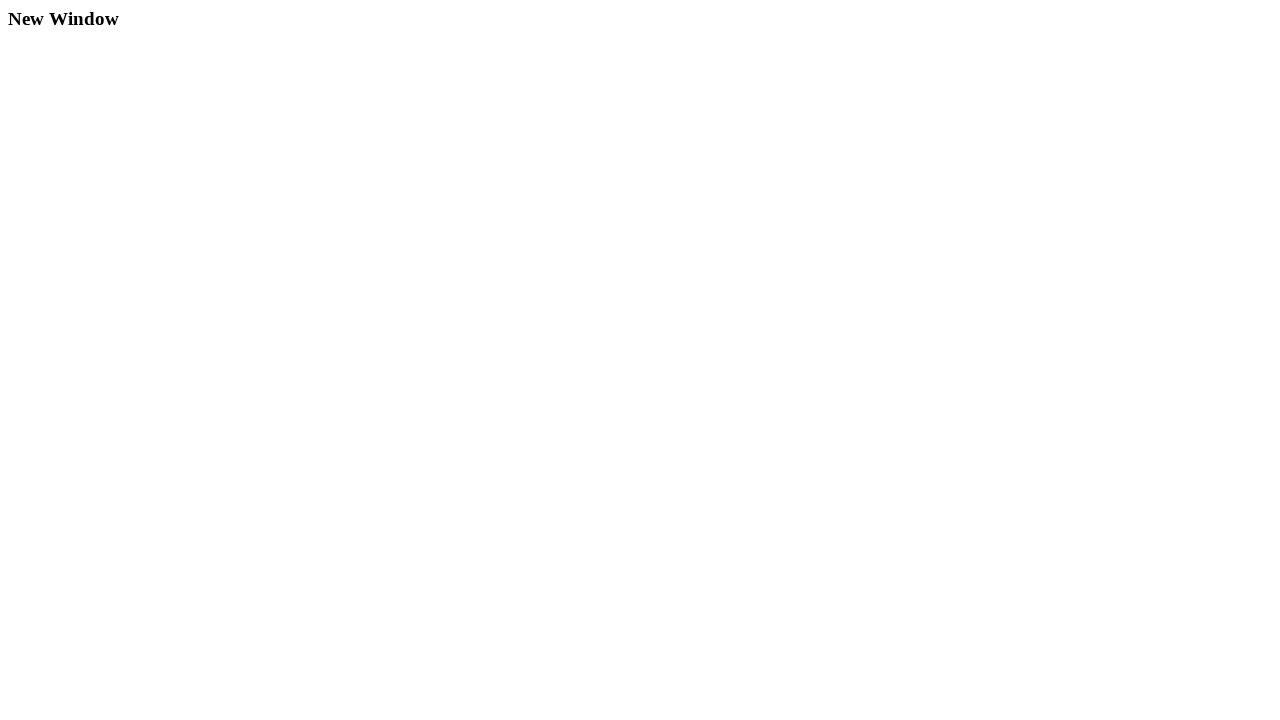

Switched back to original window
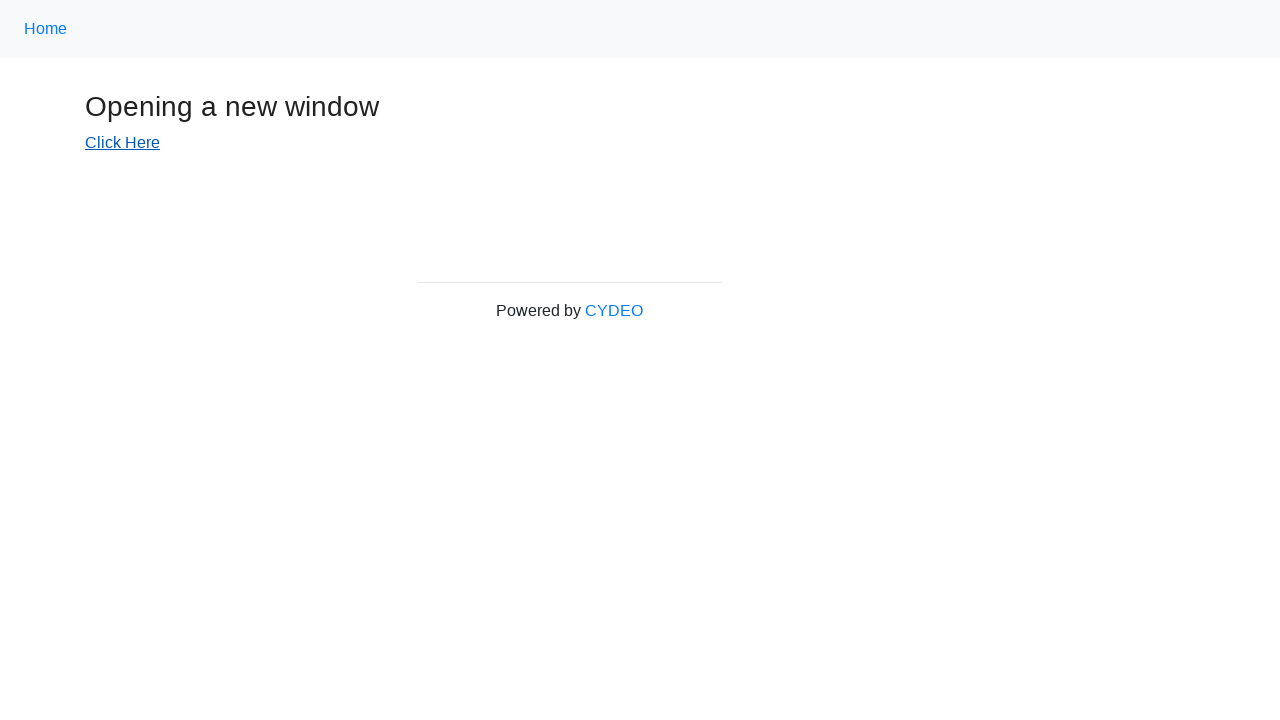

Verified original window title is 'Windows'
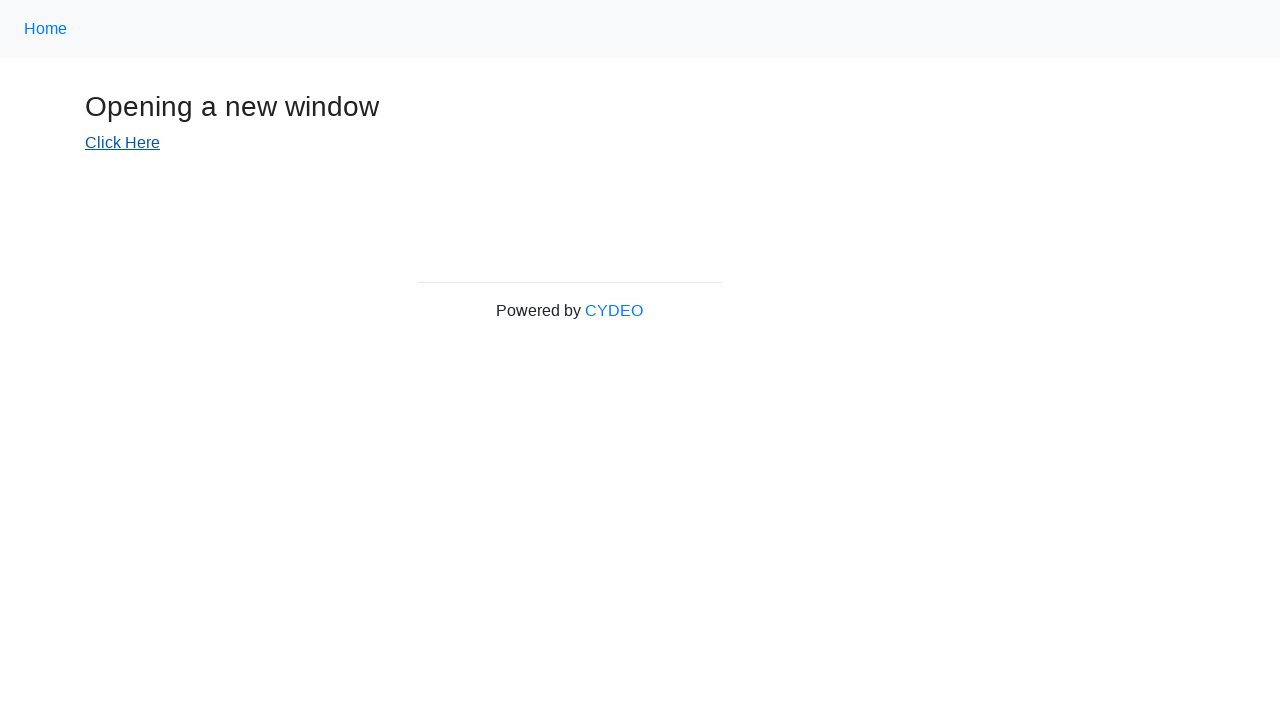

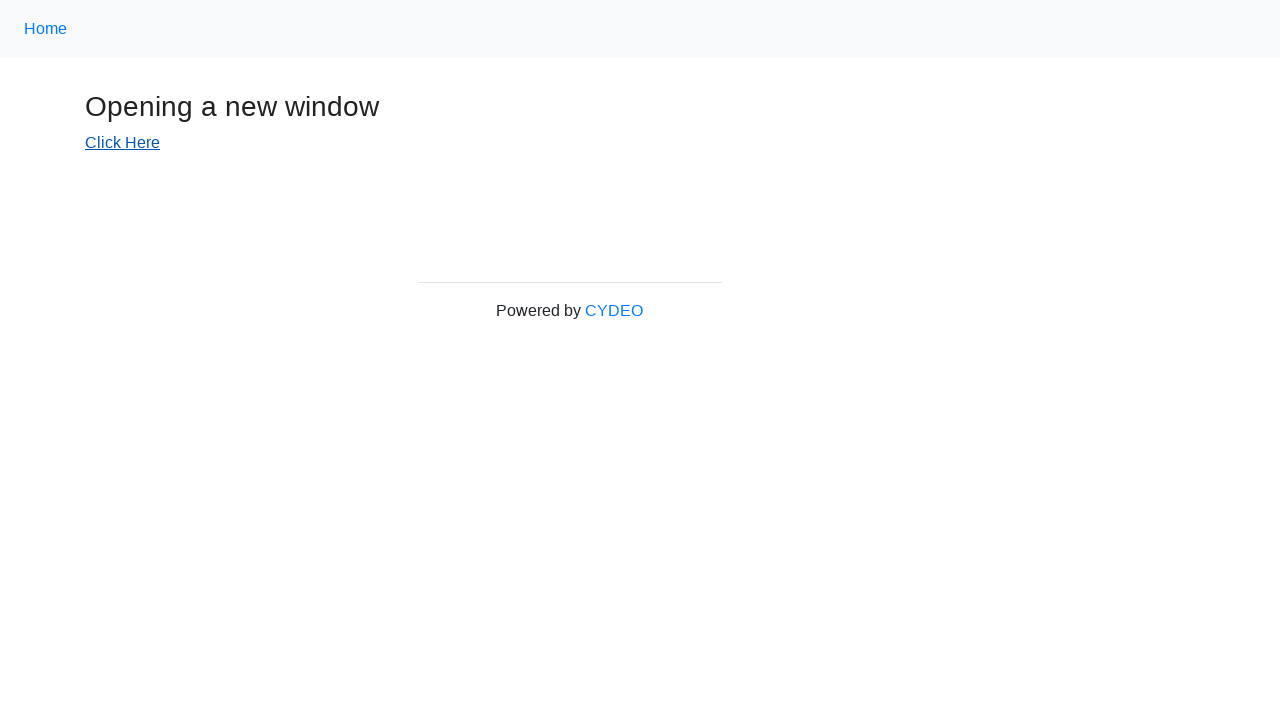